Tests checkbox interaction by randomly selecting two checkboxes from a set of available checkboxes on a tutorial page

Starting URL: http://www.tizag.com/htmlT/htmlcheckboxes.php

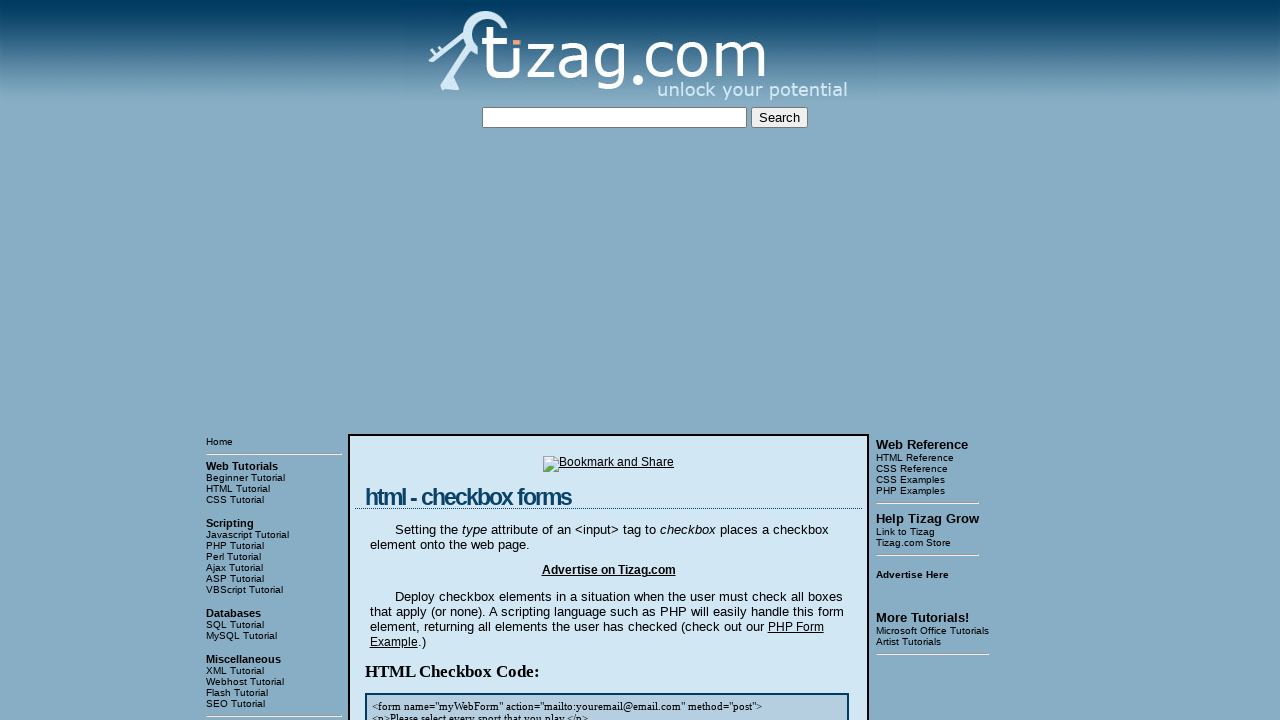

Clicked checkbox 3 from the tutorial page at (433, 360) on //div[4][@class='display']/input[3]
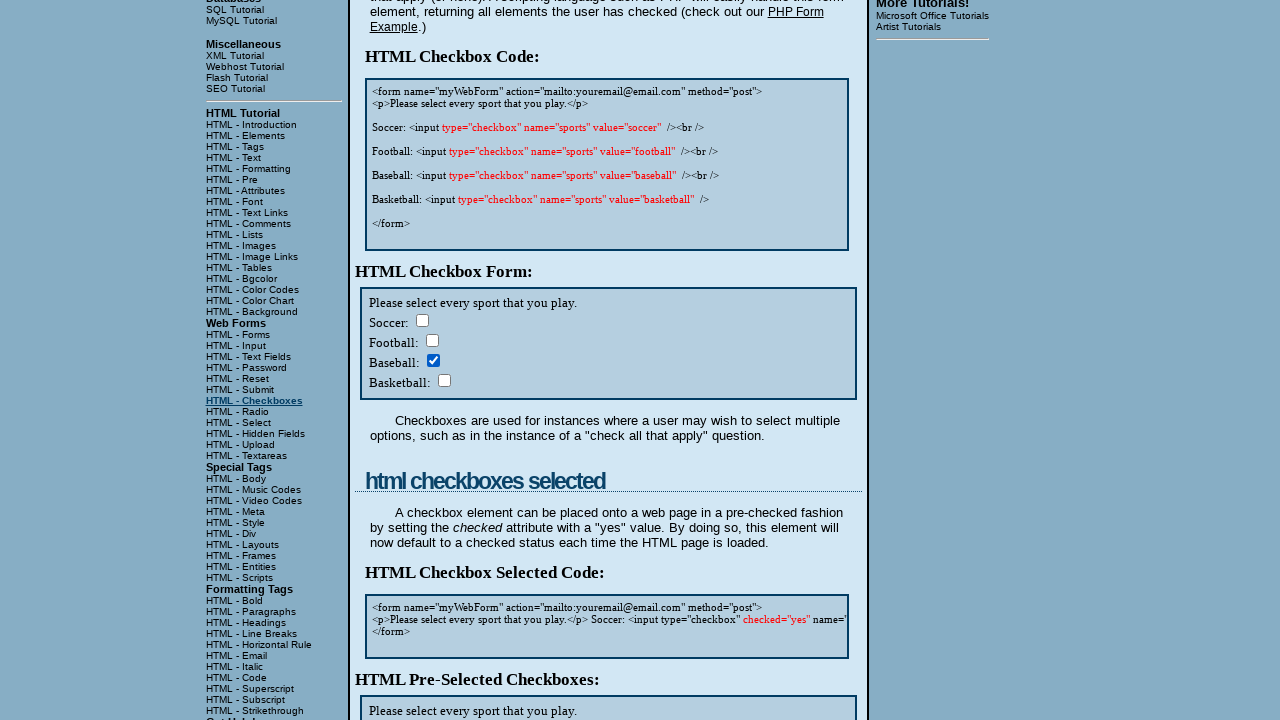

Clicked checkbox 2 from the tutorial page at (432, 340) on //div[4][@class='display']/input[2]
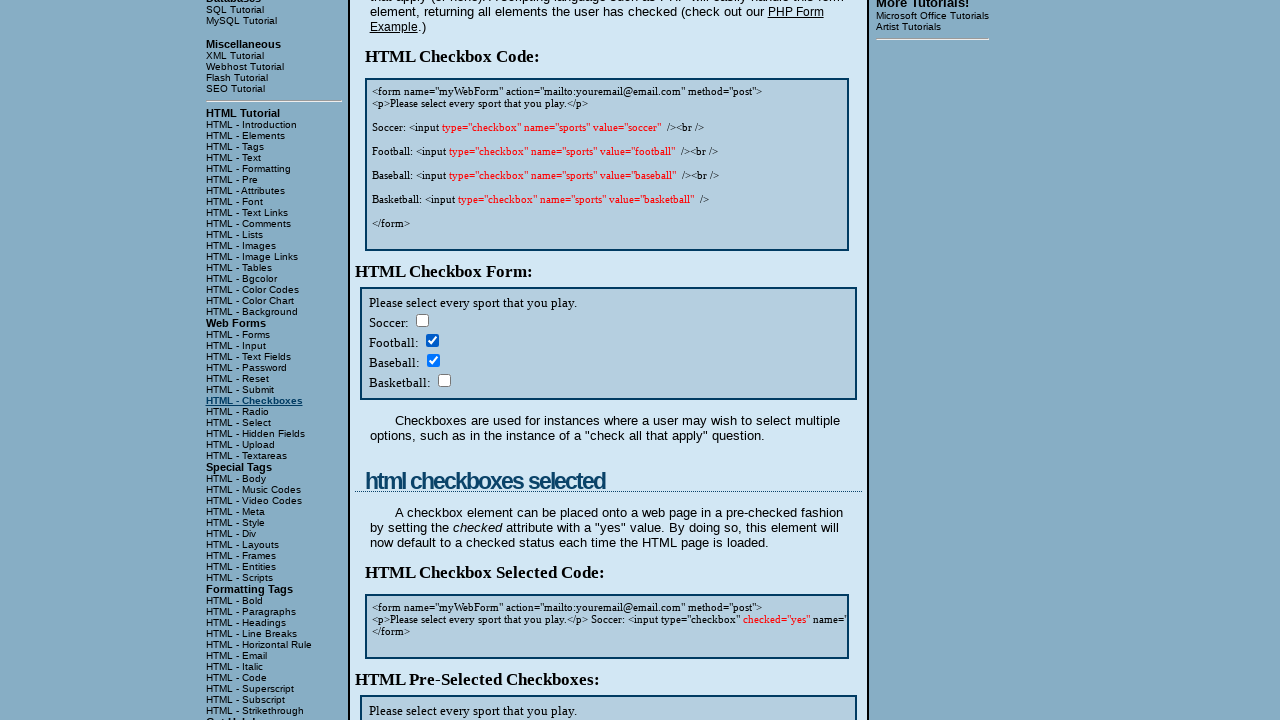

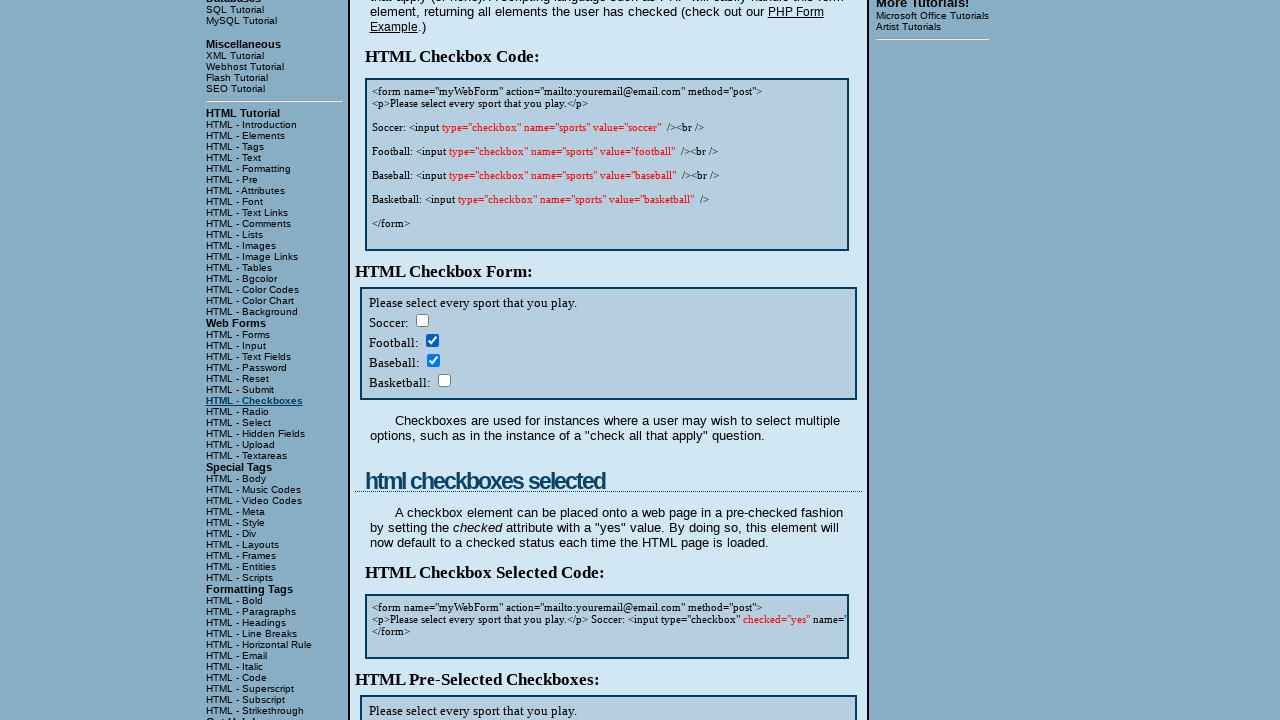